Tests checkbox interactions by checking three checkbox options

Starting URL: https://rahulshettyacademy.com/AutomationPractice/

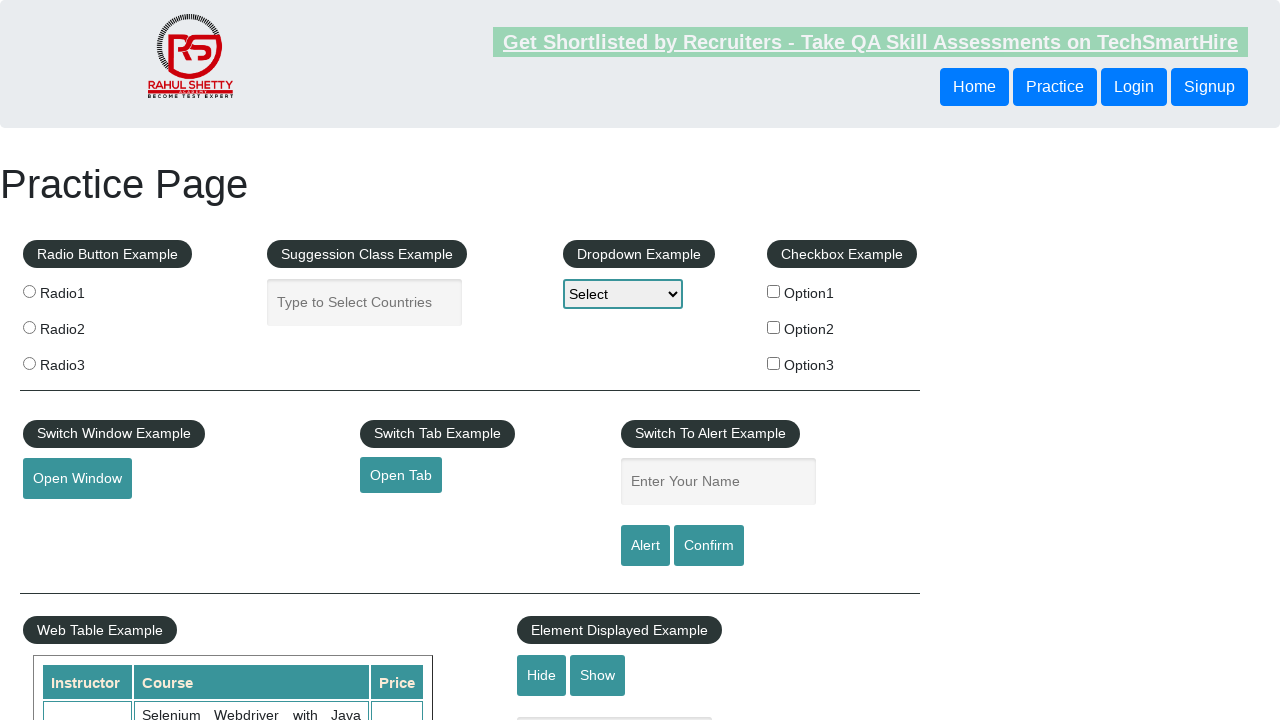

Checked checkbox option: checkBoxOption3 at (774, 363) on #checkBoxOption3
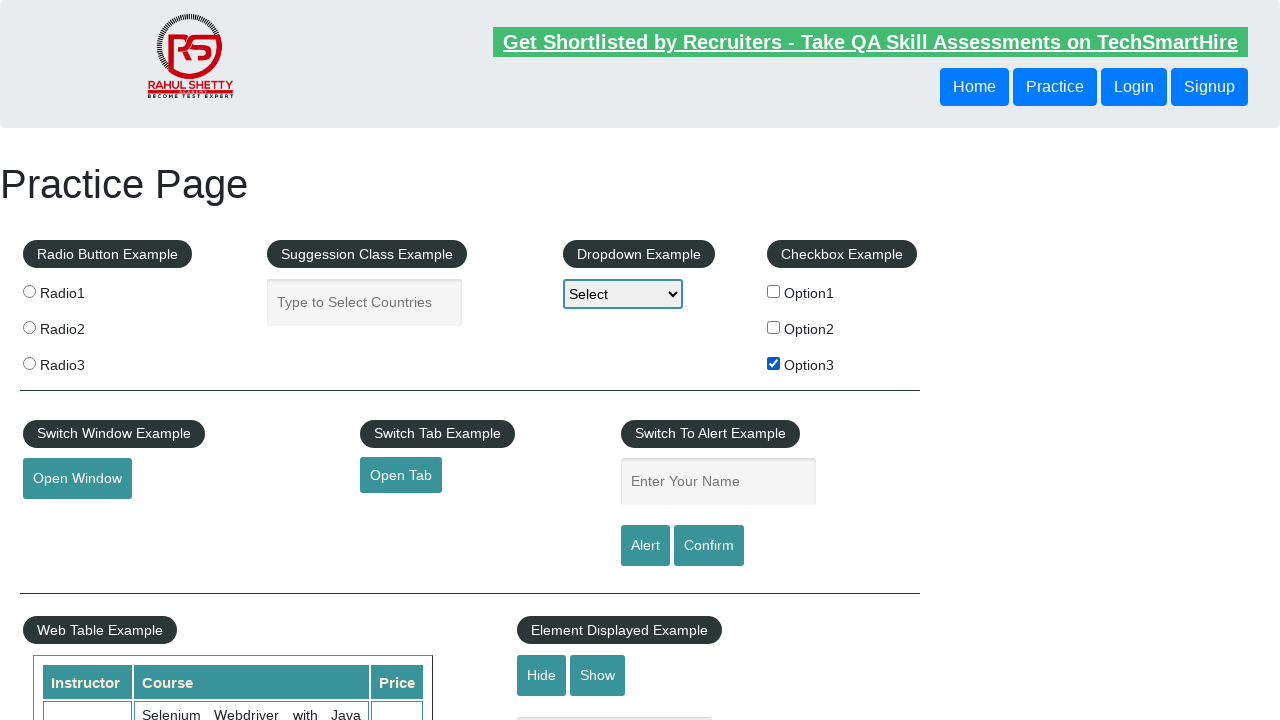

Checked checkbox option: checkBoxOption2 at (774, 327) on #checkBoxOption2
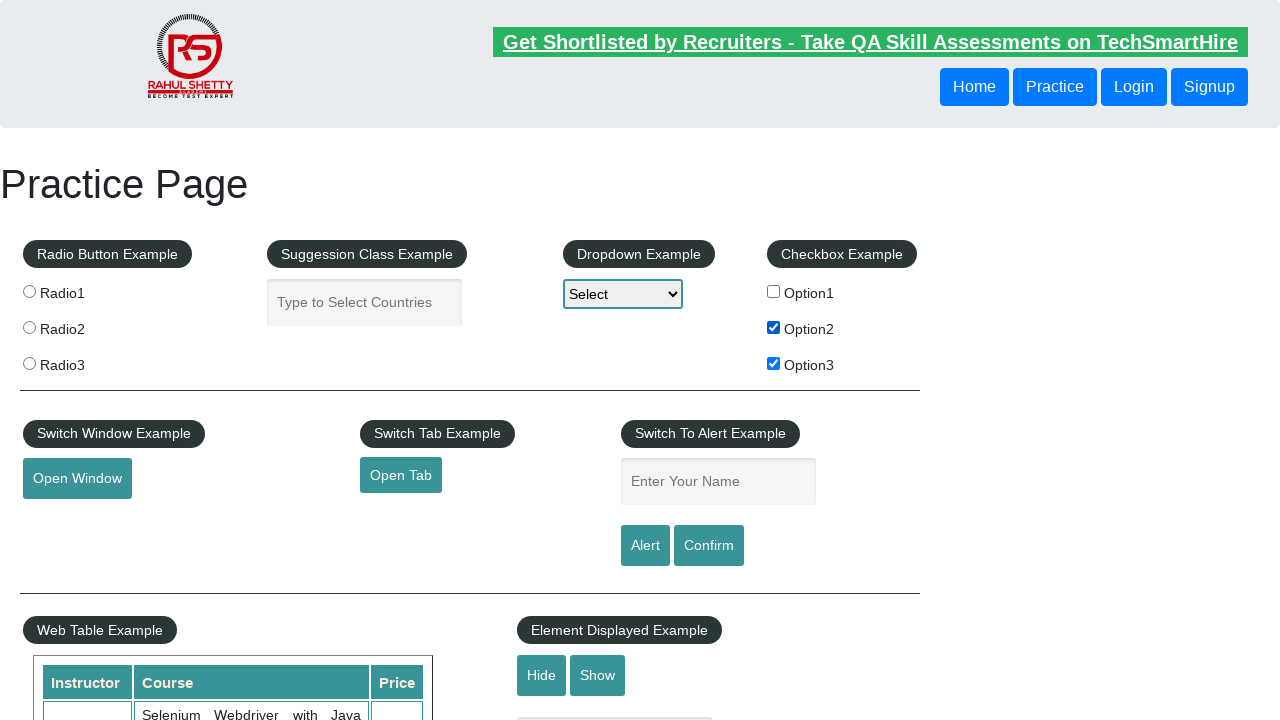

Checked checkbox option: checkBoxOption1 at (774, 291) on #checkBoxOption1
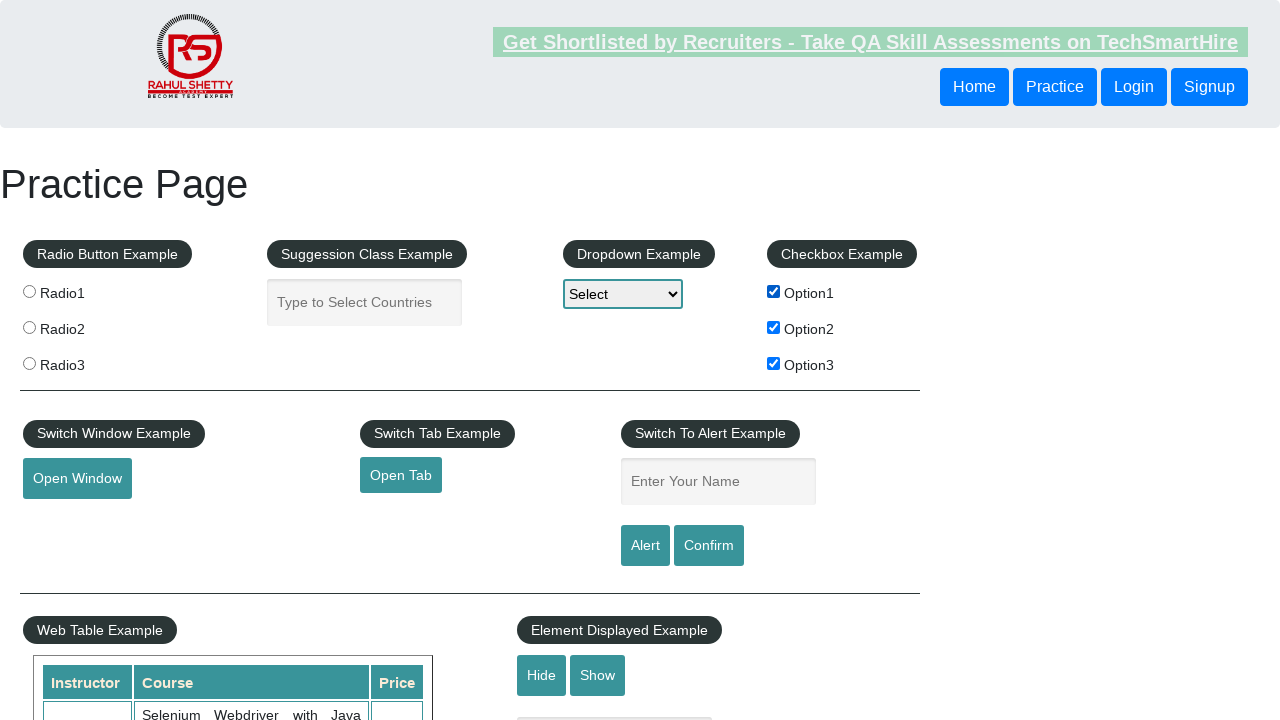

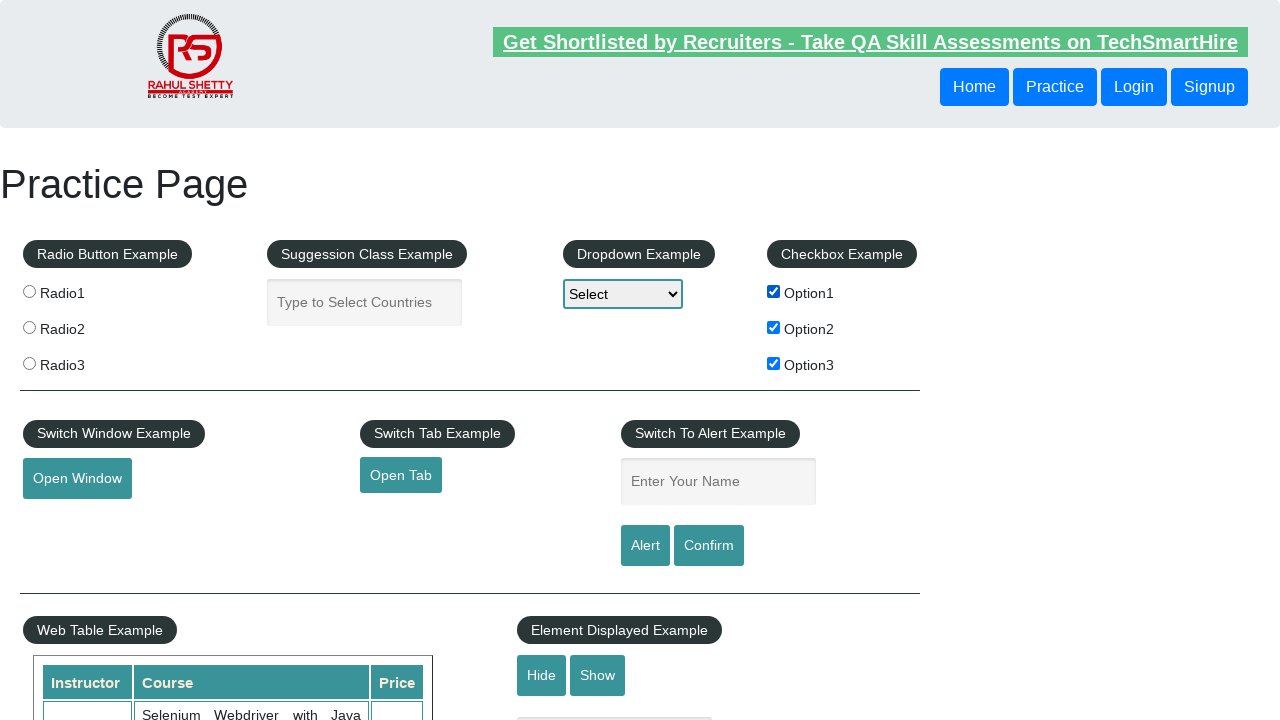